Tests the autocomplete input functionality by typing search terms, verifying autocomplete suggestions appear, selecting an option, and submitting the form

Starting URL: https://loopcamp.vercel.app/autocomplete.html

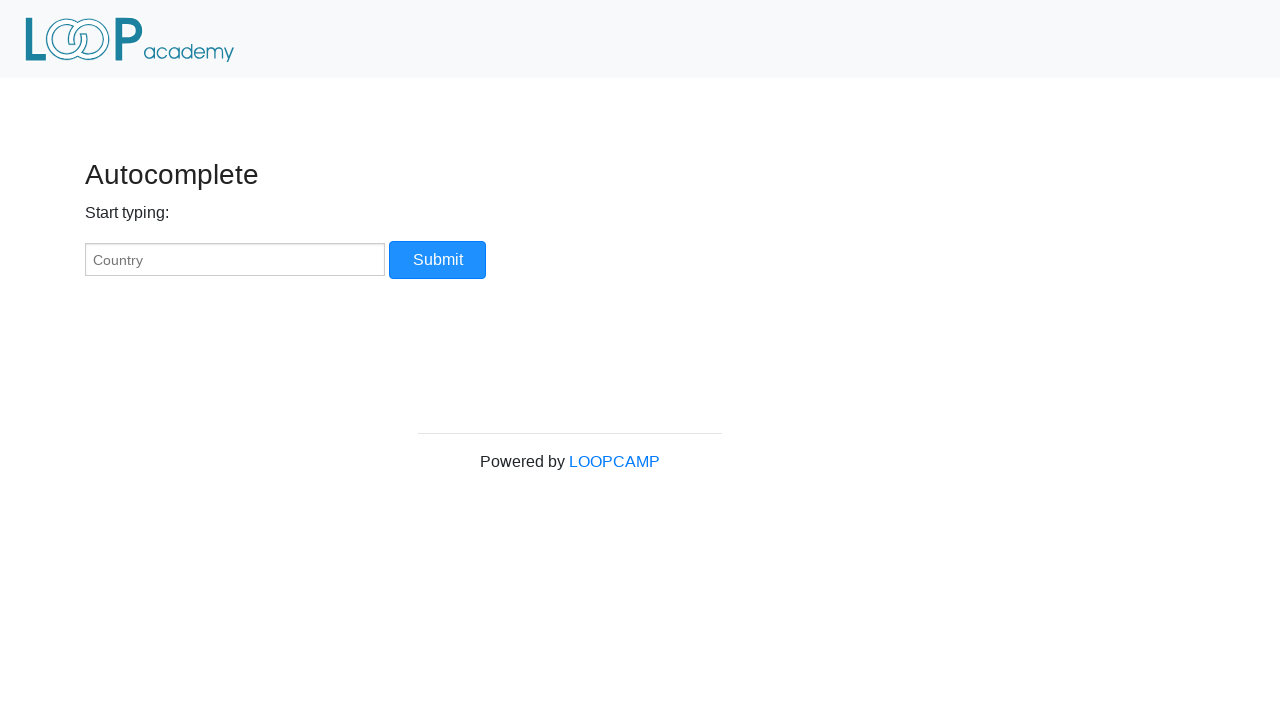

Verified placeholder text 'Country' on input field
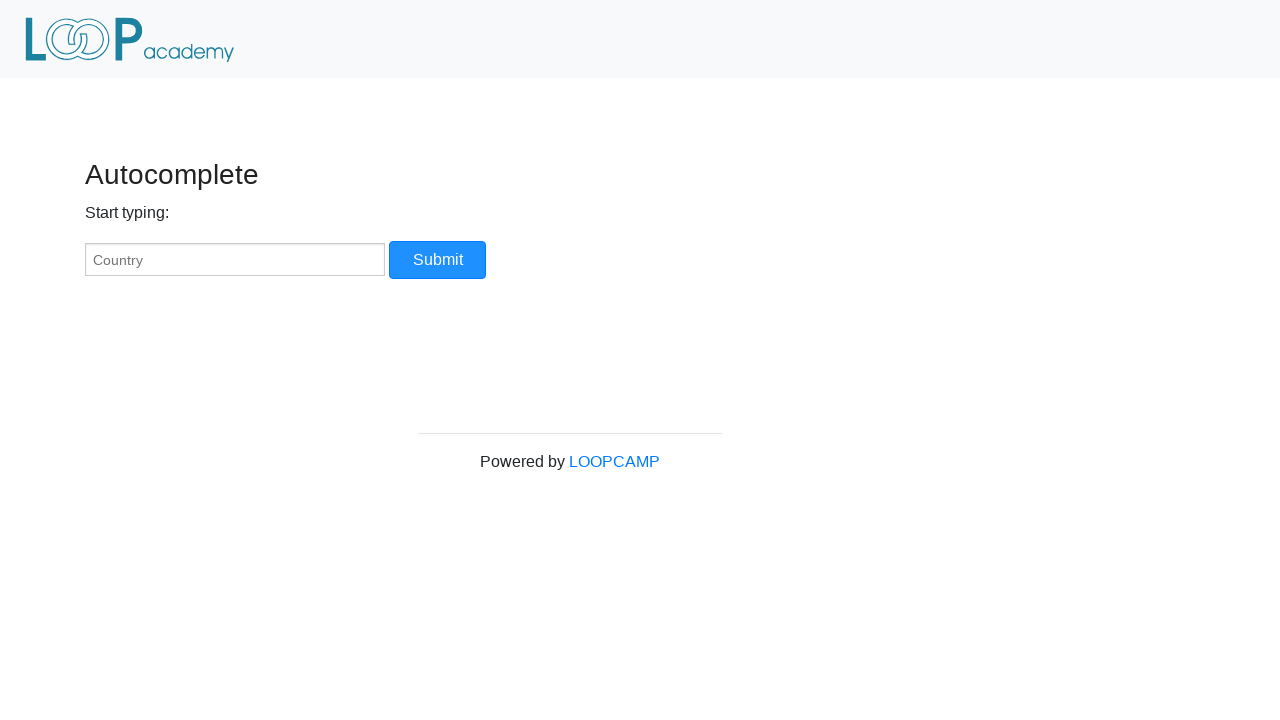

Typed 'Palest' in autocomplete input field on #myCountry
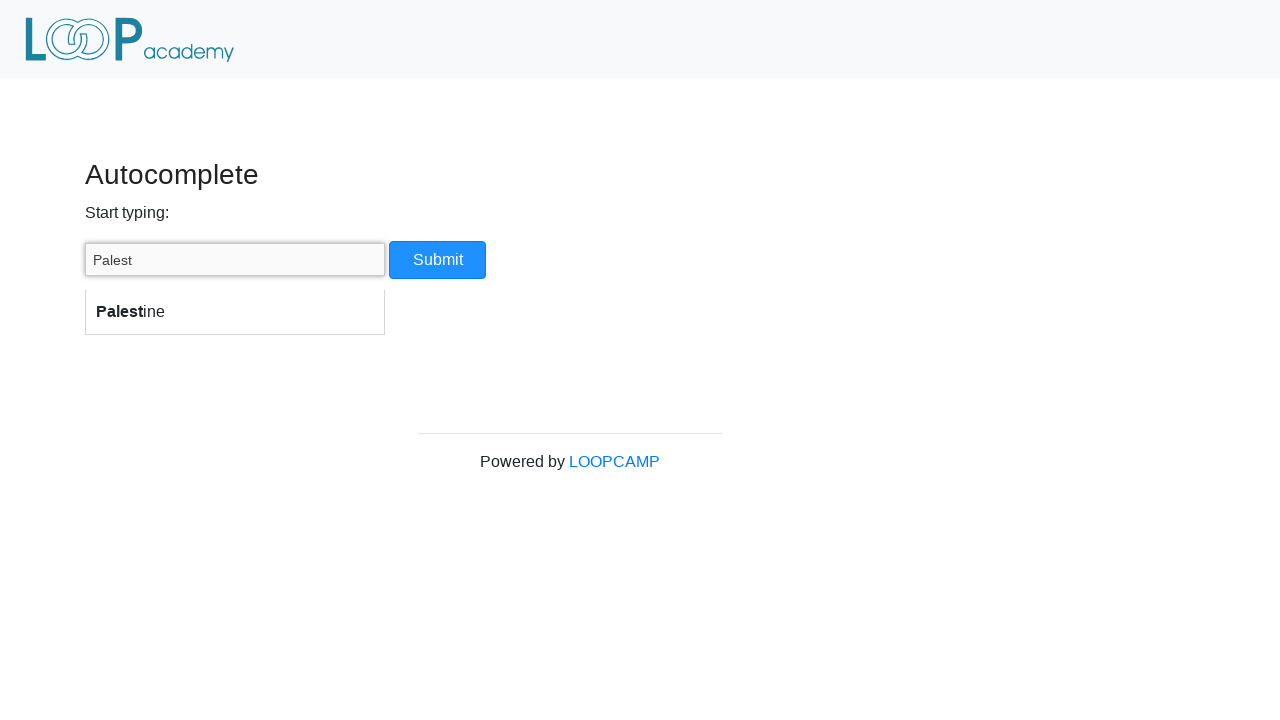

Autocomplete list appeared after typing 'Palest'
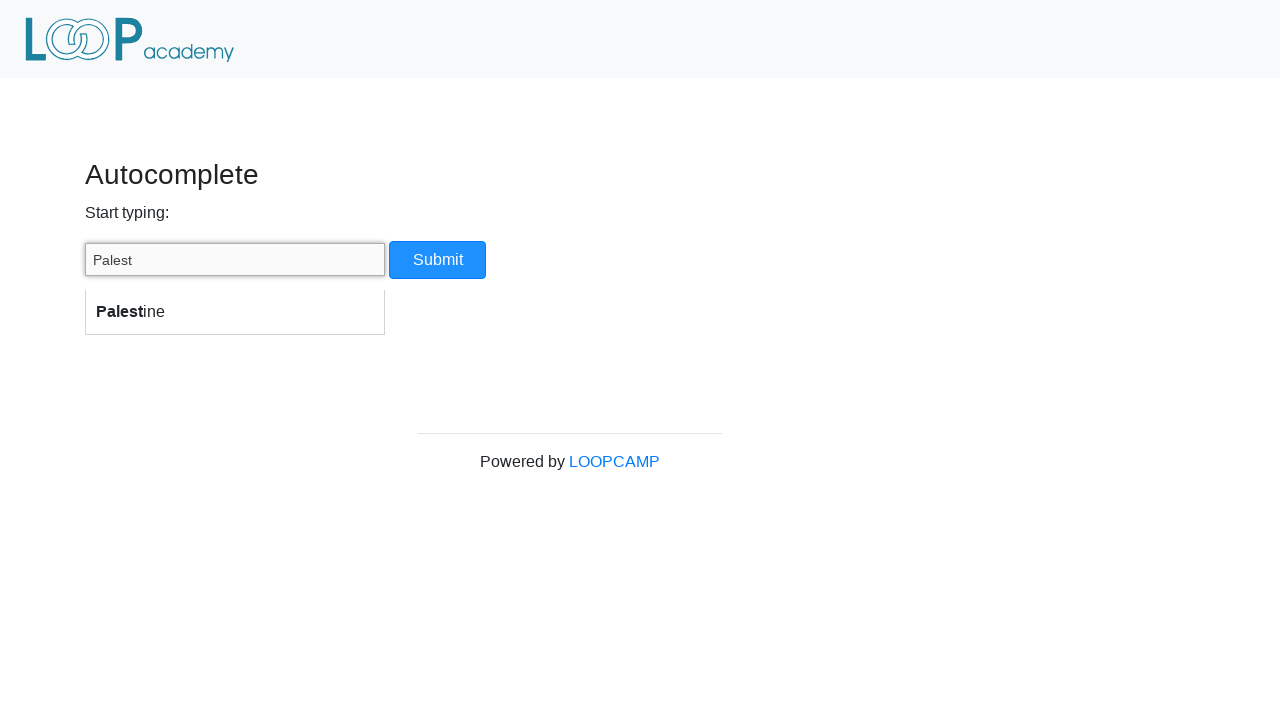

Verified single autocomplete result appears
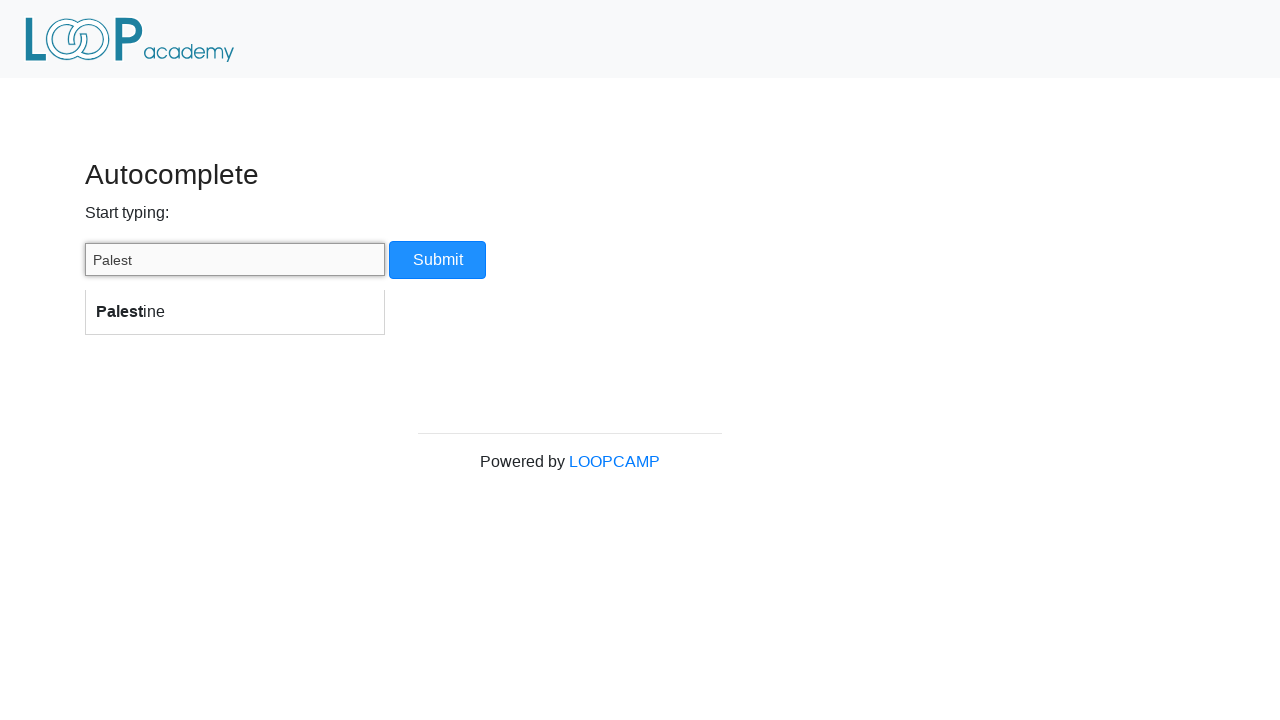

Verified autocomplete option text is 'Palestine'
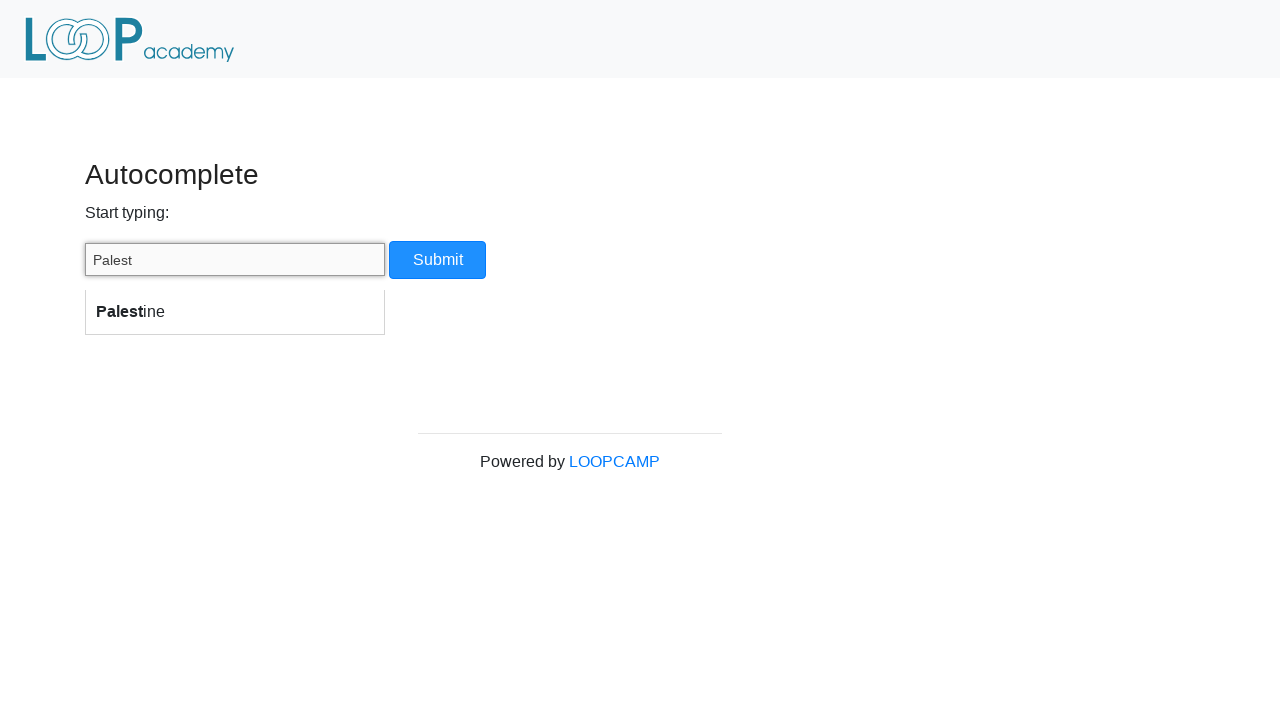

Pressed ArrowDown to highlight autocomplete option on #myCountry
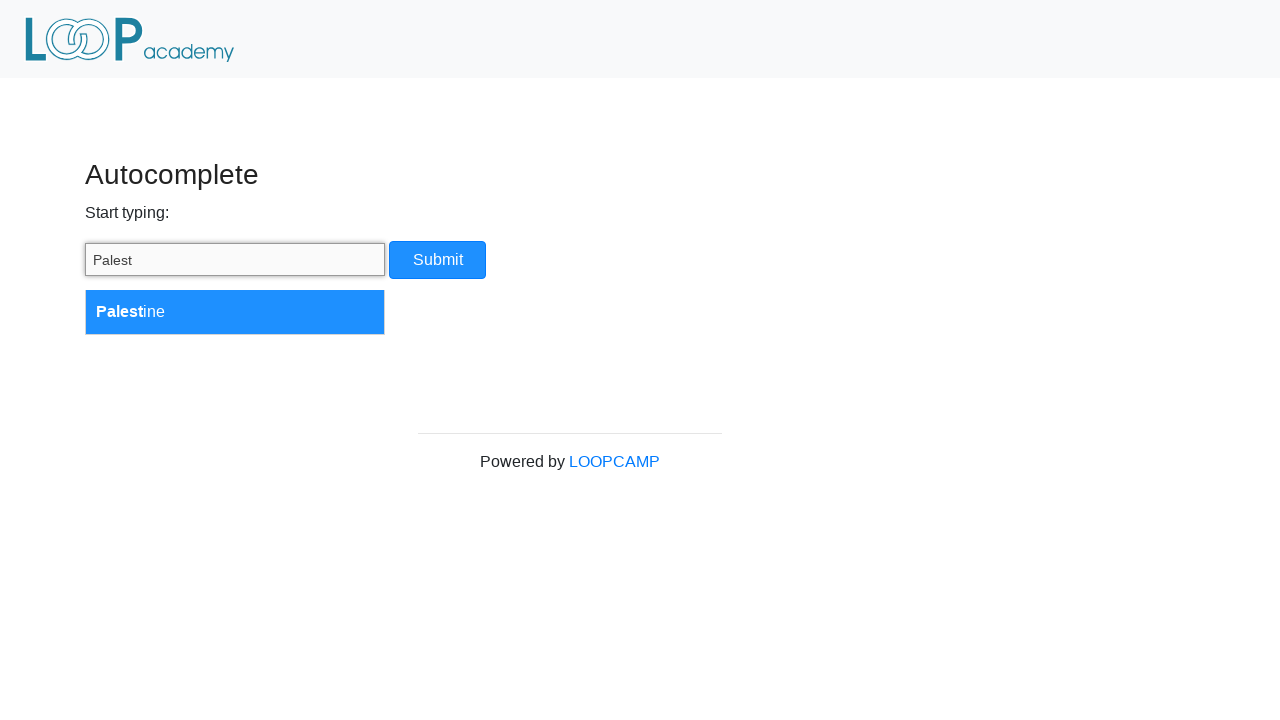

Pressed Enter to select 'Palestine' from autocomplete on #myCountry
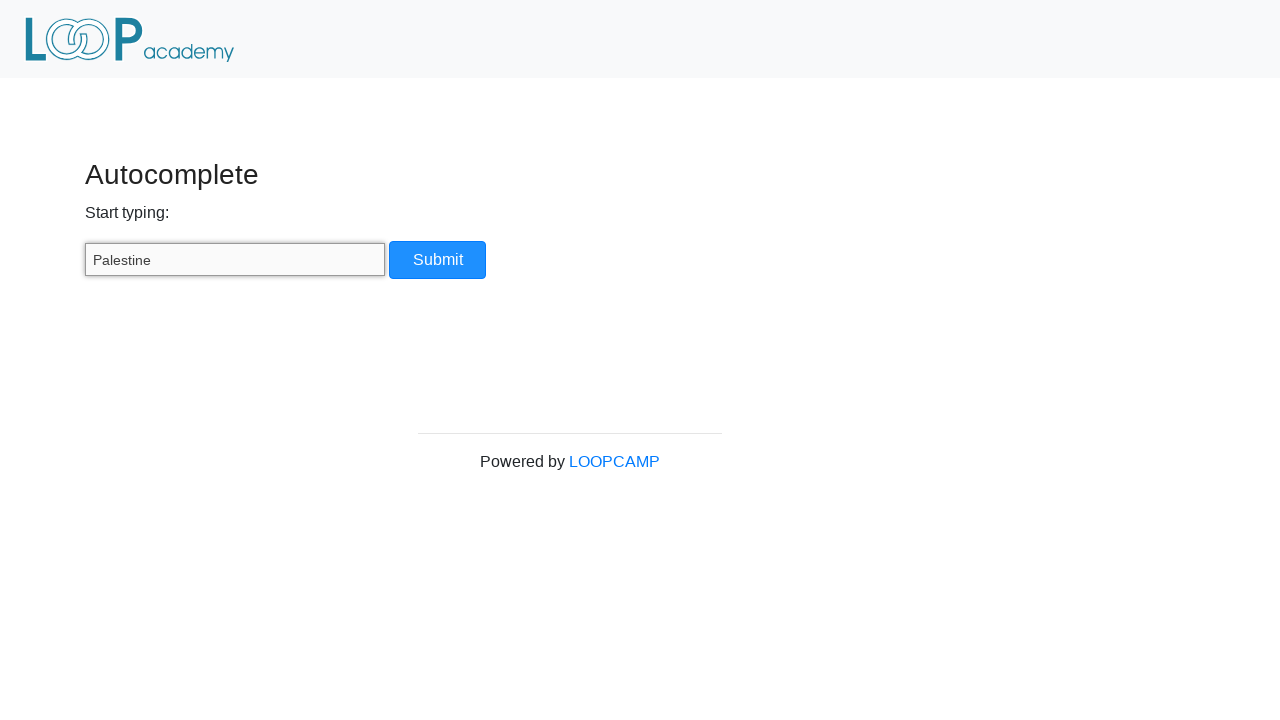

Clicked submit button at (438, 260) on input[type='button']
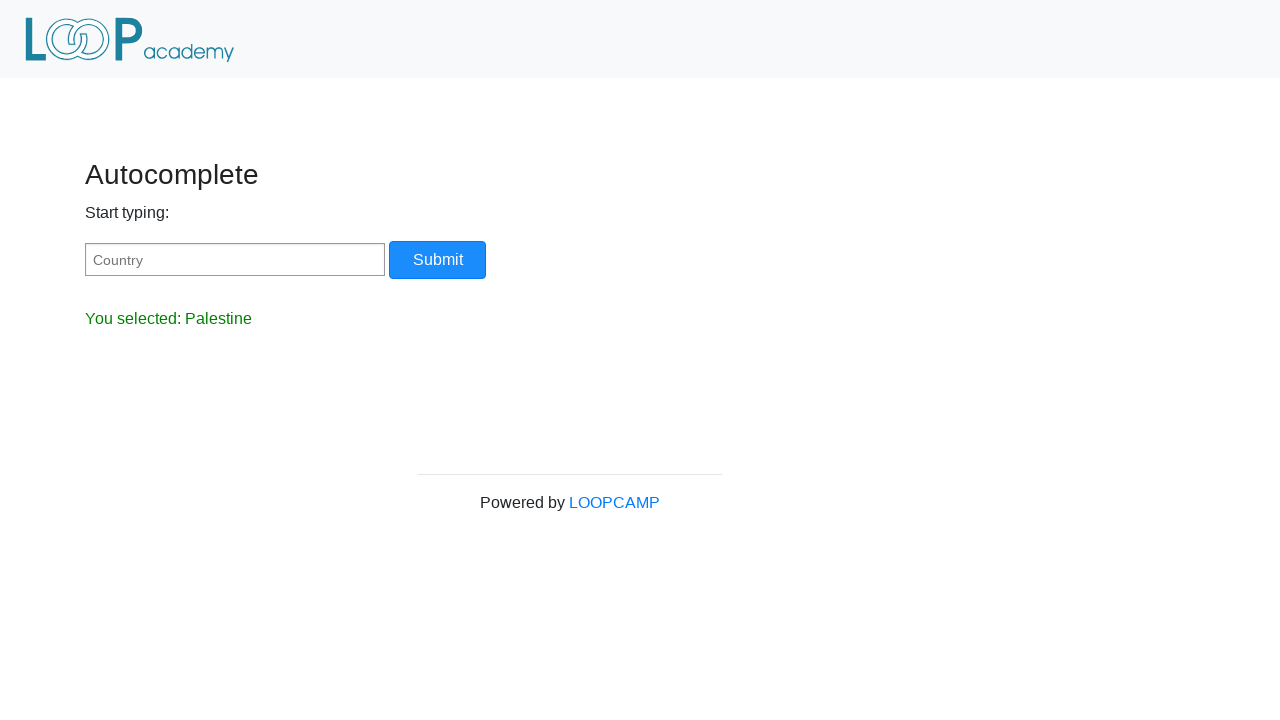

Verified result text shows 'You selected: Palestine'
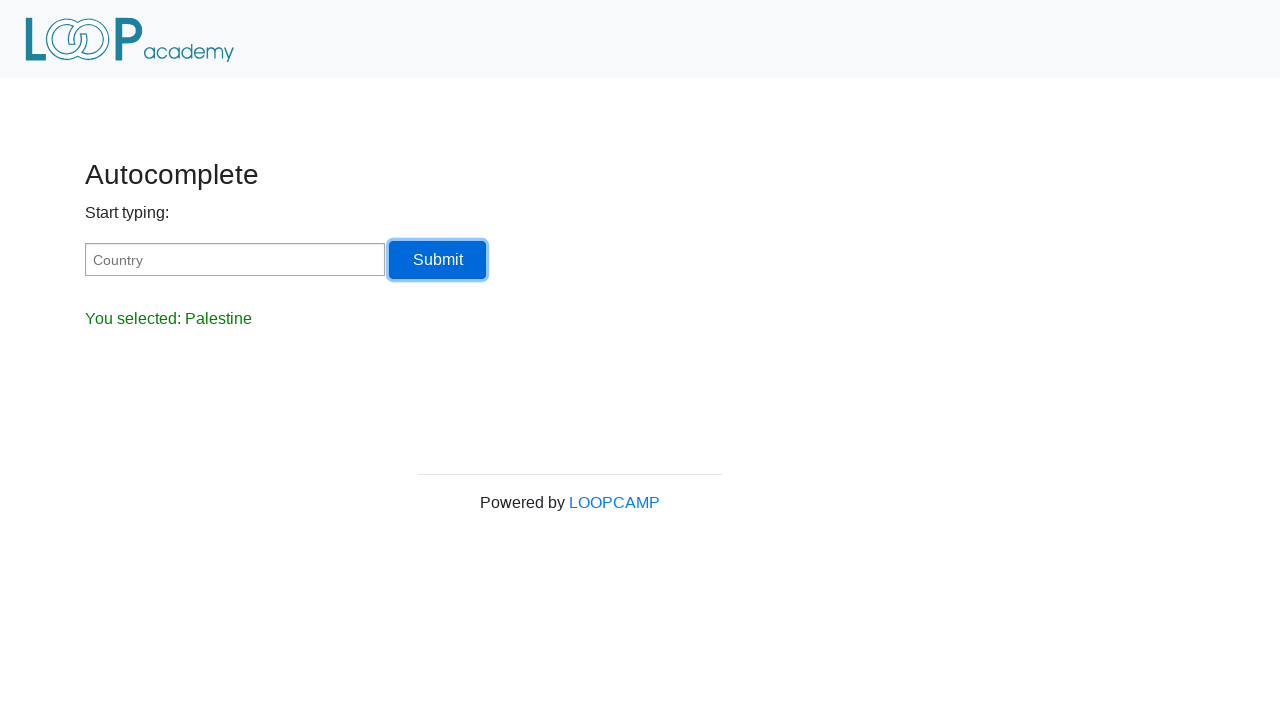

Typed 'united' in autocomplete input field on #myCountry
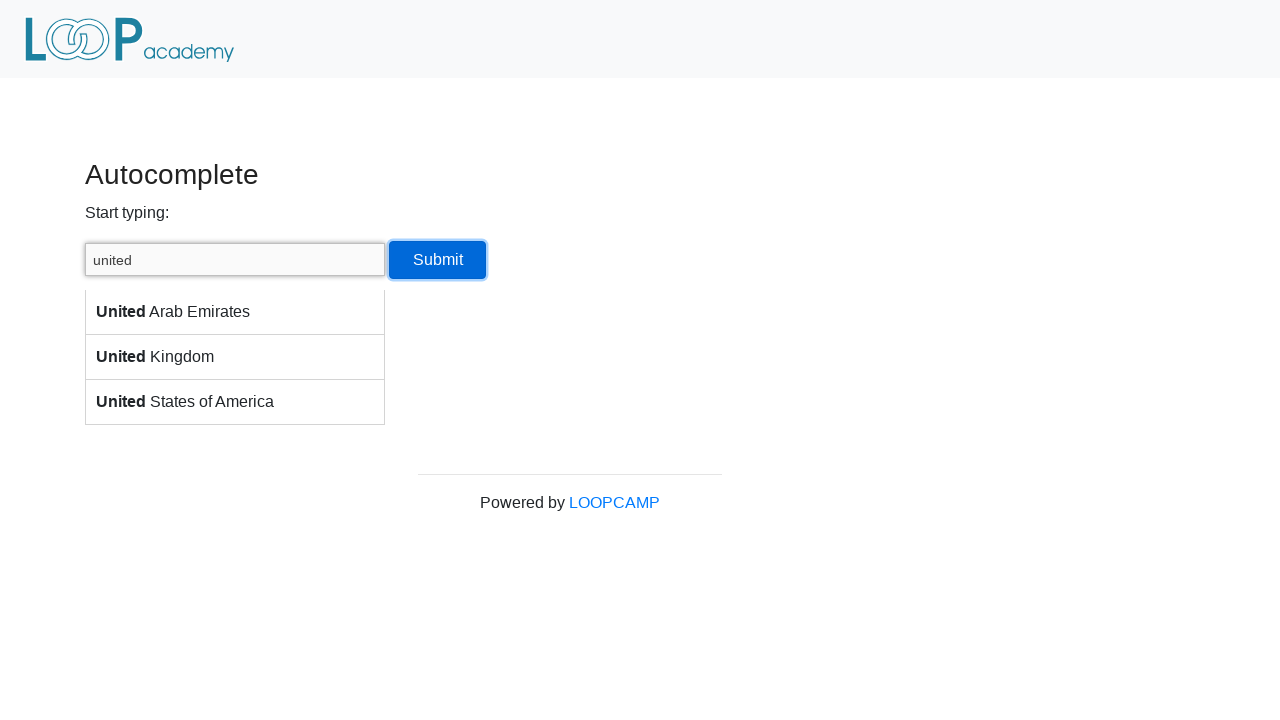

Autocomplete list updated with results for 'united'
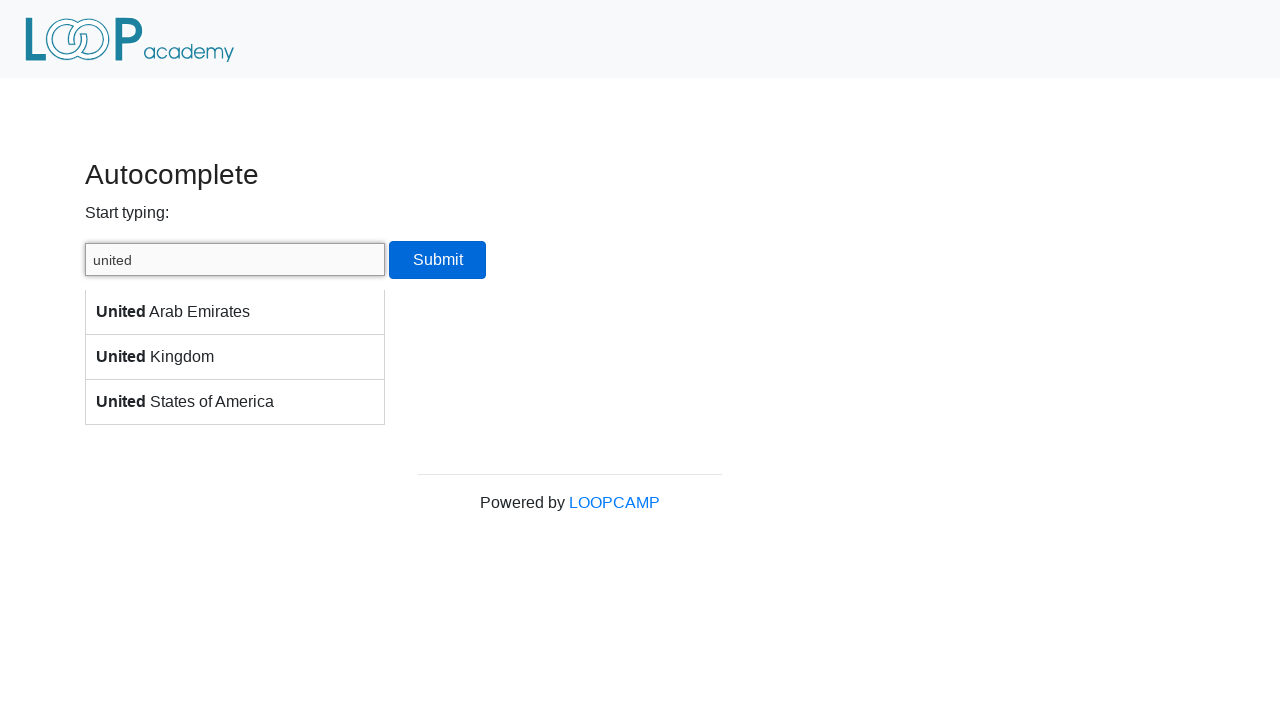

Verified three autocomplete options appear for 'united'
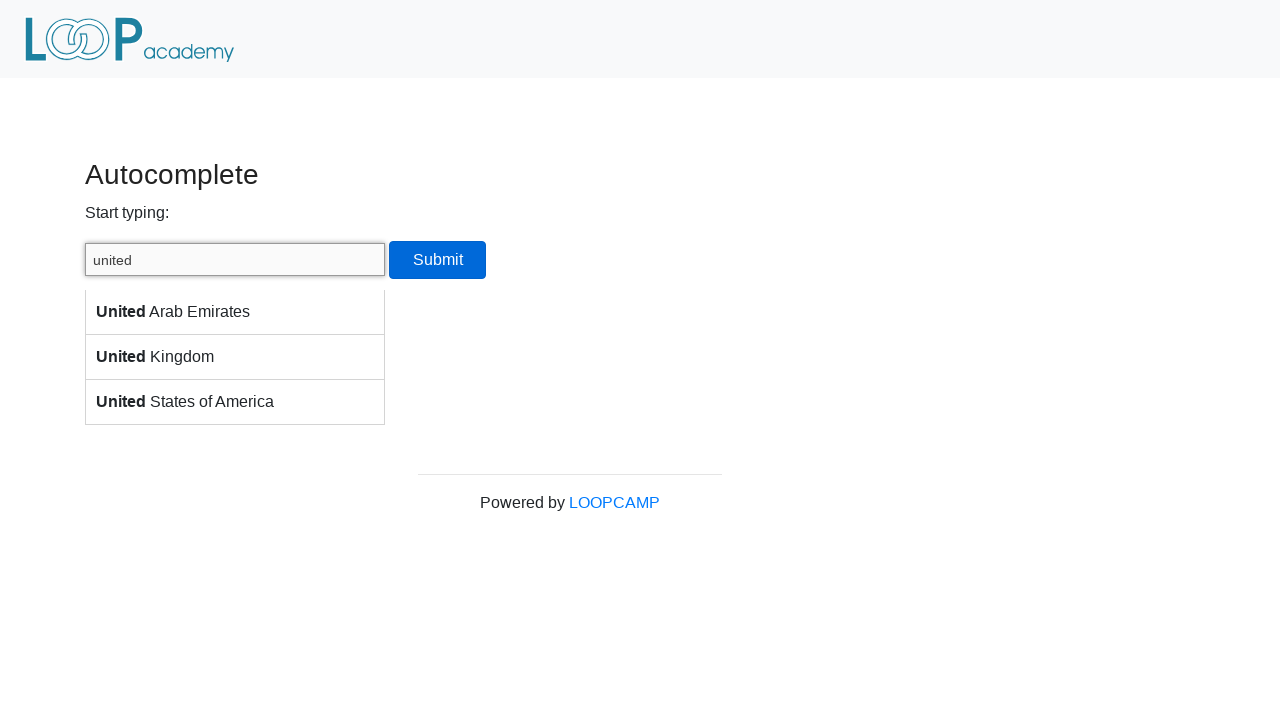

Verified autocomplete option 0 text is 'United Arab Emirates'
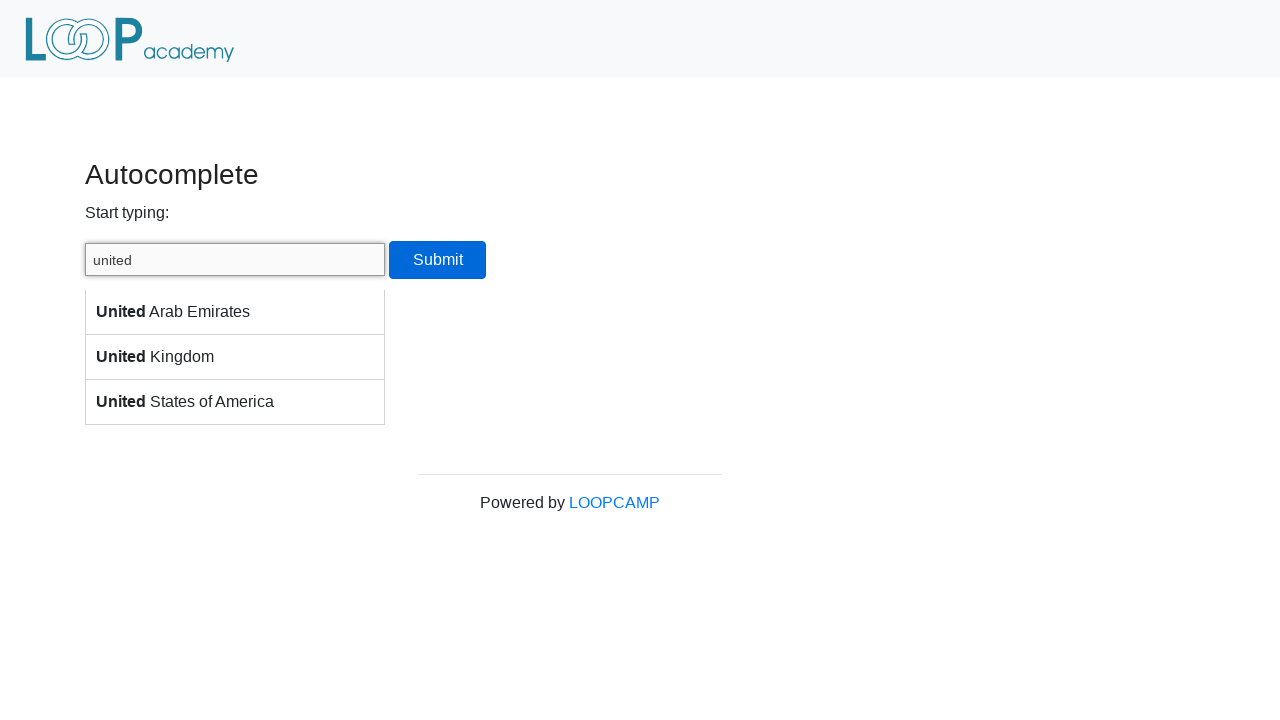

Verified autocomplete option 1 text is 'United Kingdom'
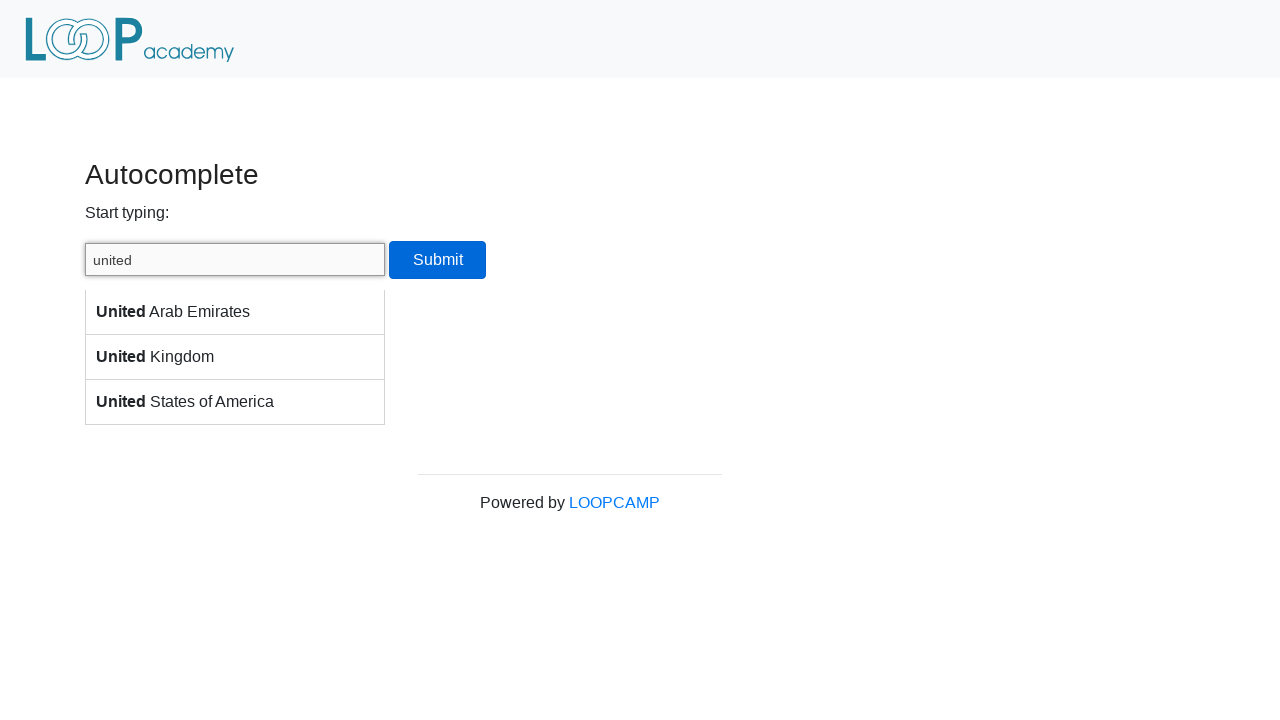

Verified autocomplete option 2 text is 'United States of America'
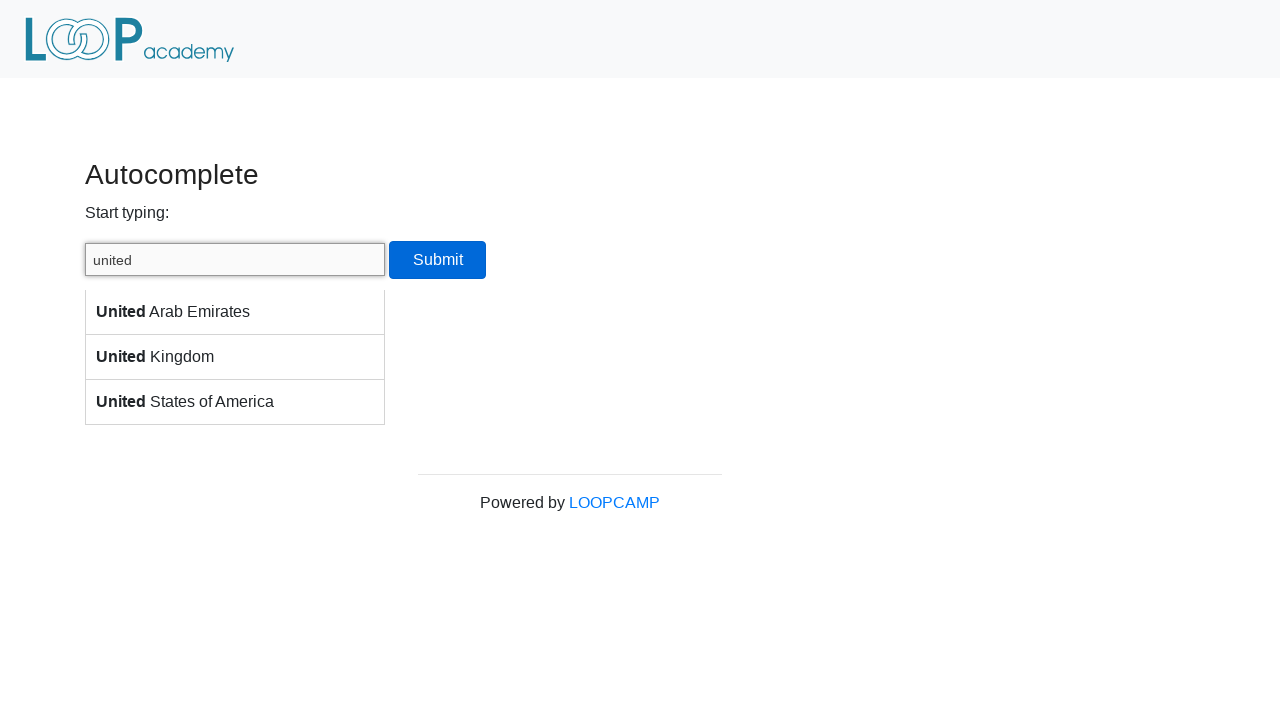

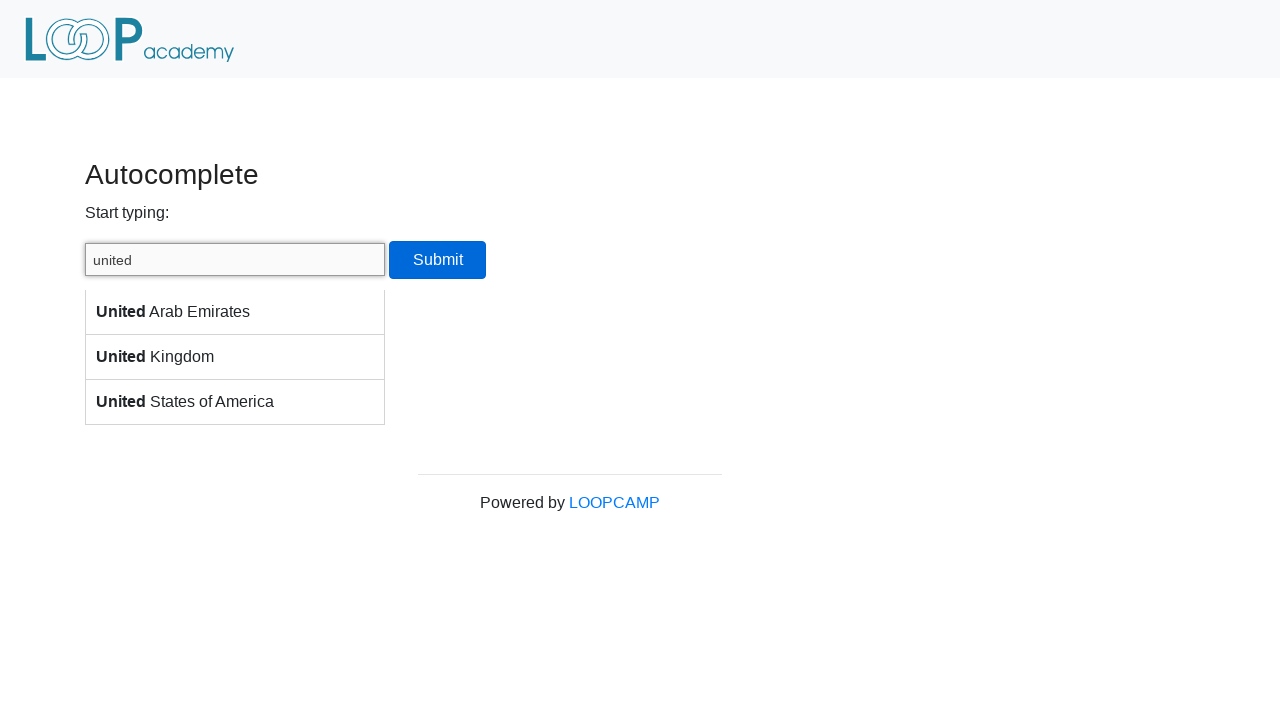